Tests radio button functionality on DemoQA by clicking the "Yes" radio button and verifying its state

Starting URL: https://demoqa.com/radio-button

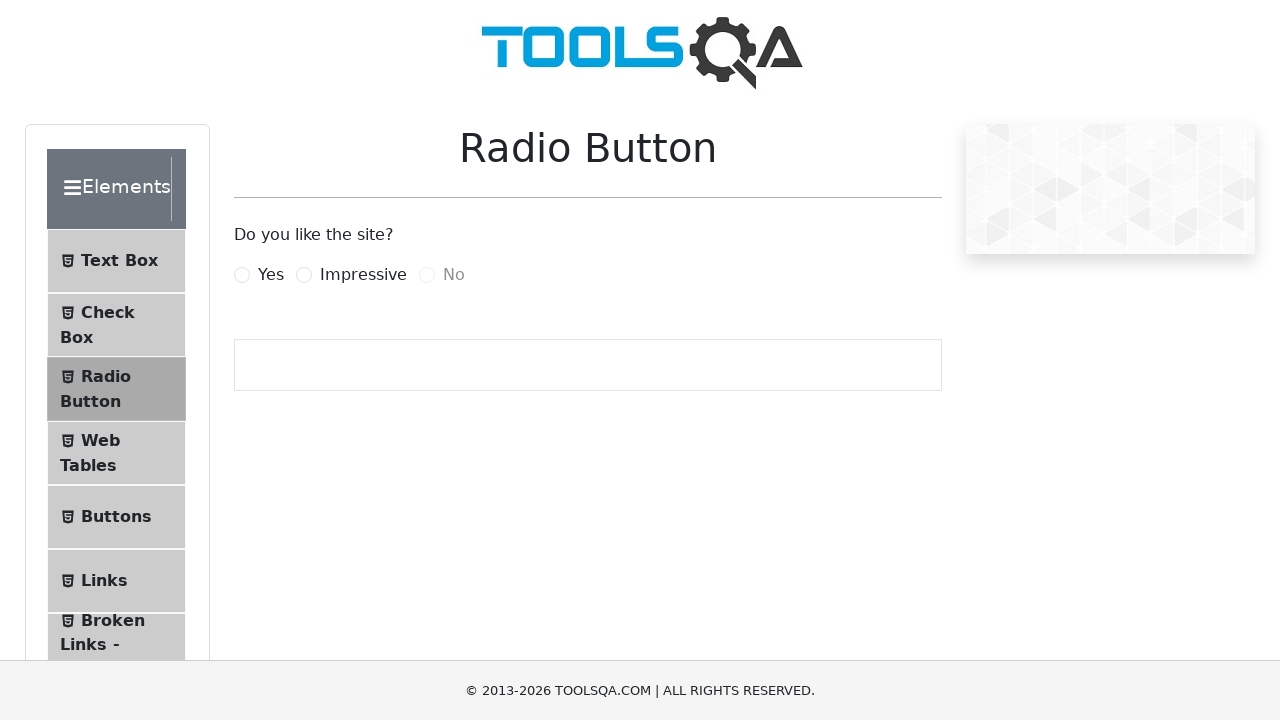

Clicked the 'Yes' radio button at (271, 275) on label[for='yesRadio']
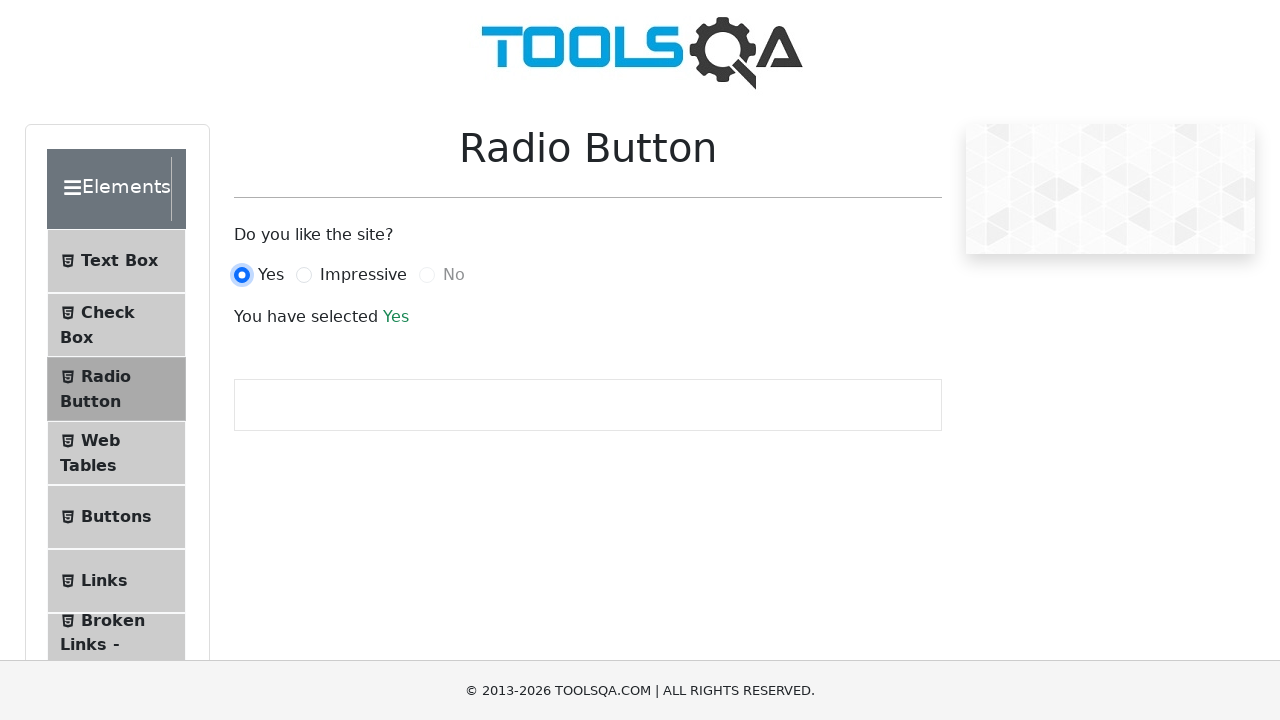

Verified that 'You have selected Yes' message appeared
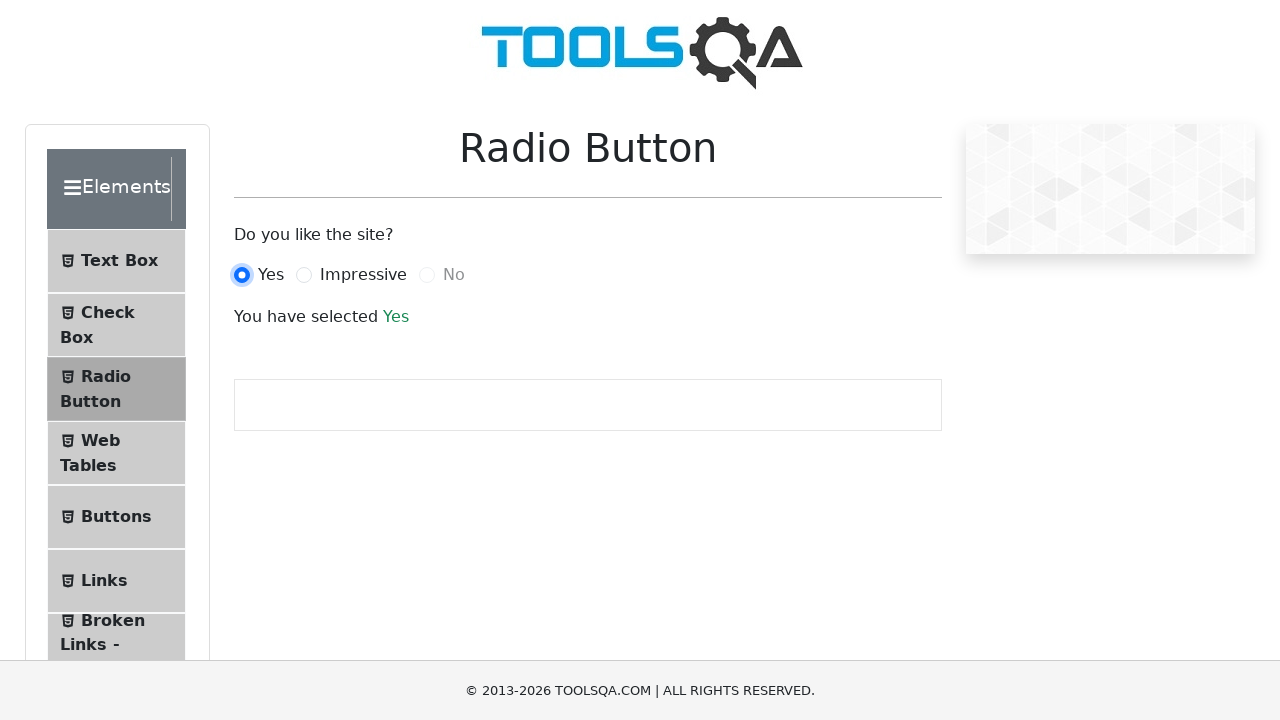

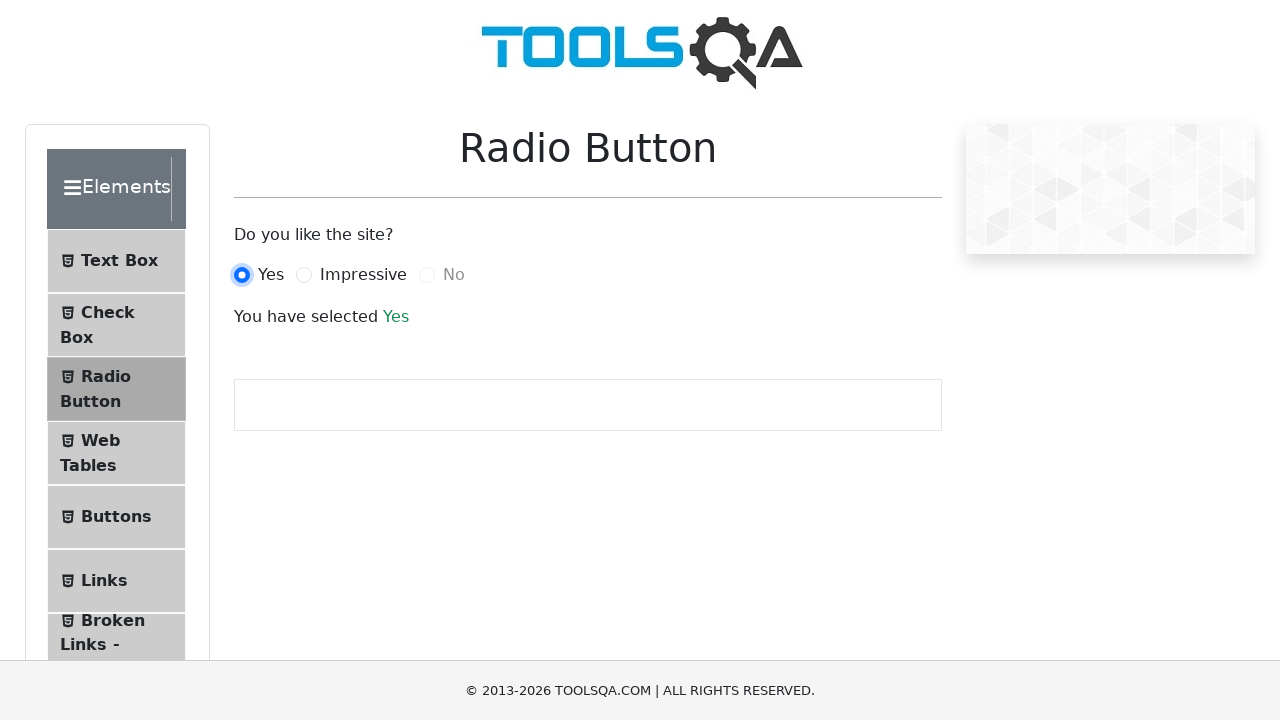